Fills out a user form with name, email, and address information, then submits and verifies the displayed results

Starting URL: https://demoqa.com/text-box

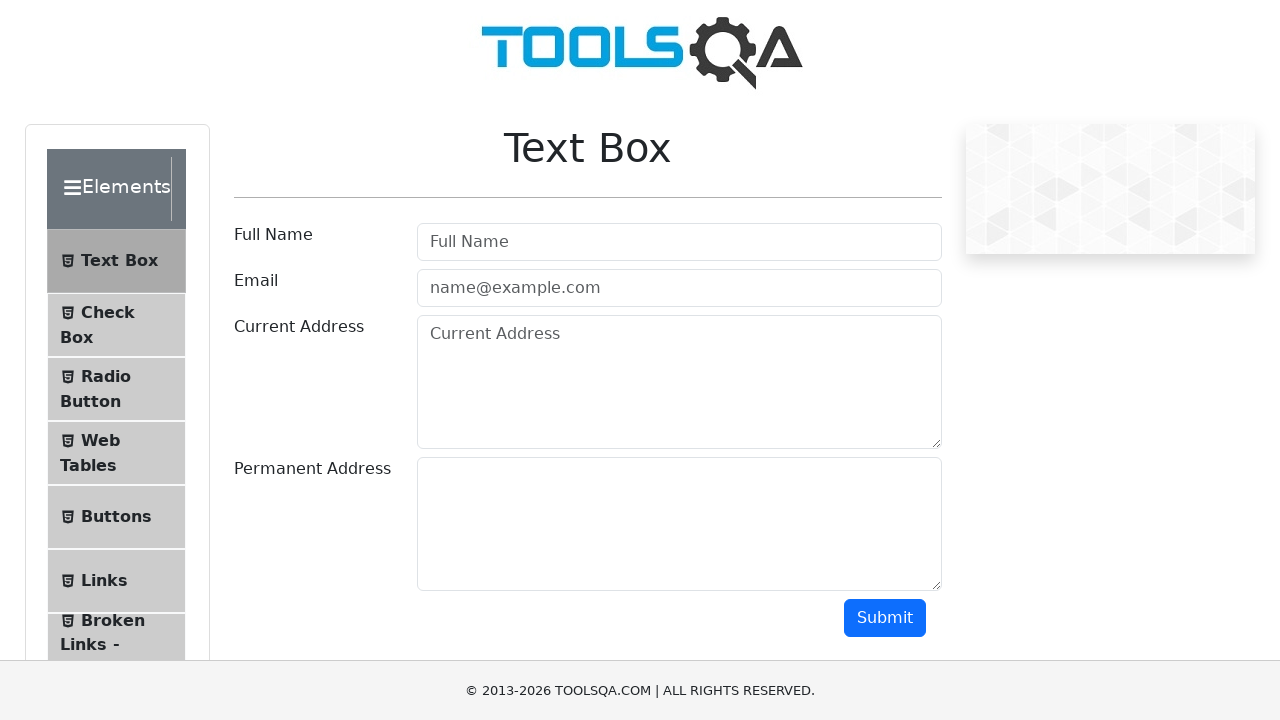

Located all form control elements
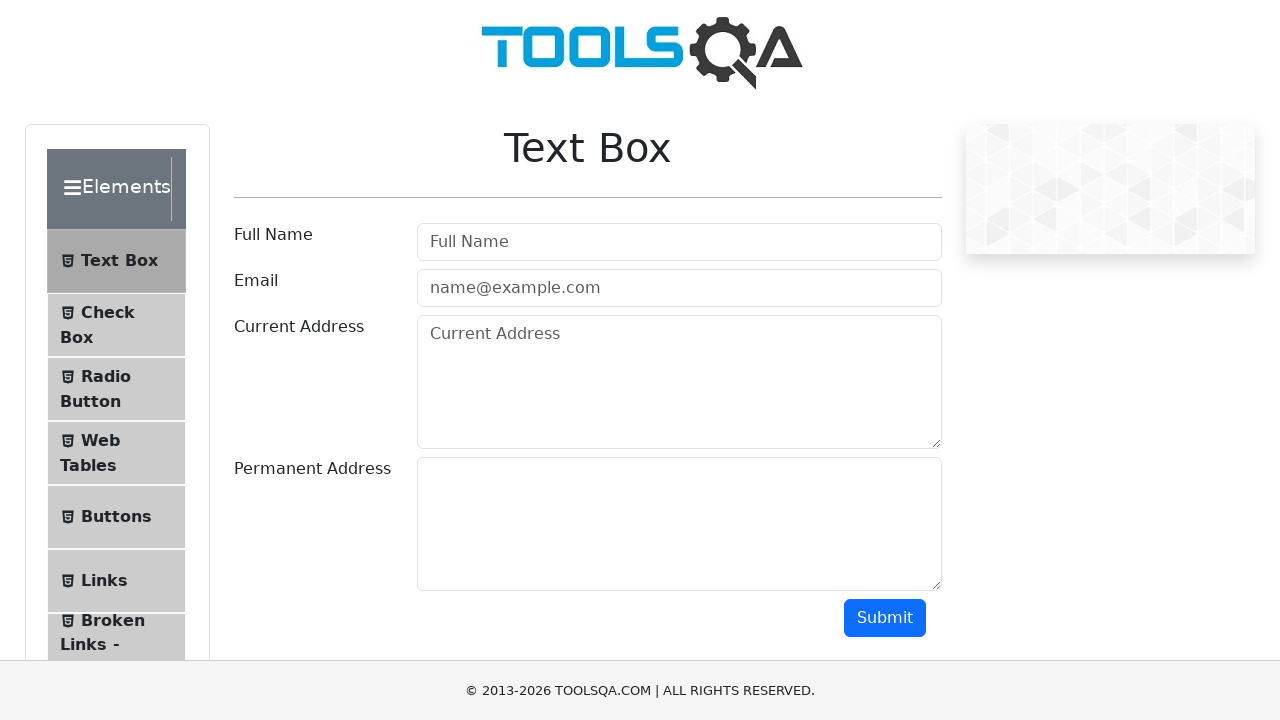

Filled name field with 'Test User' on .form-control >> nth=0
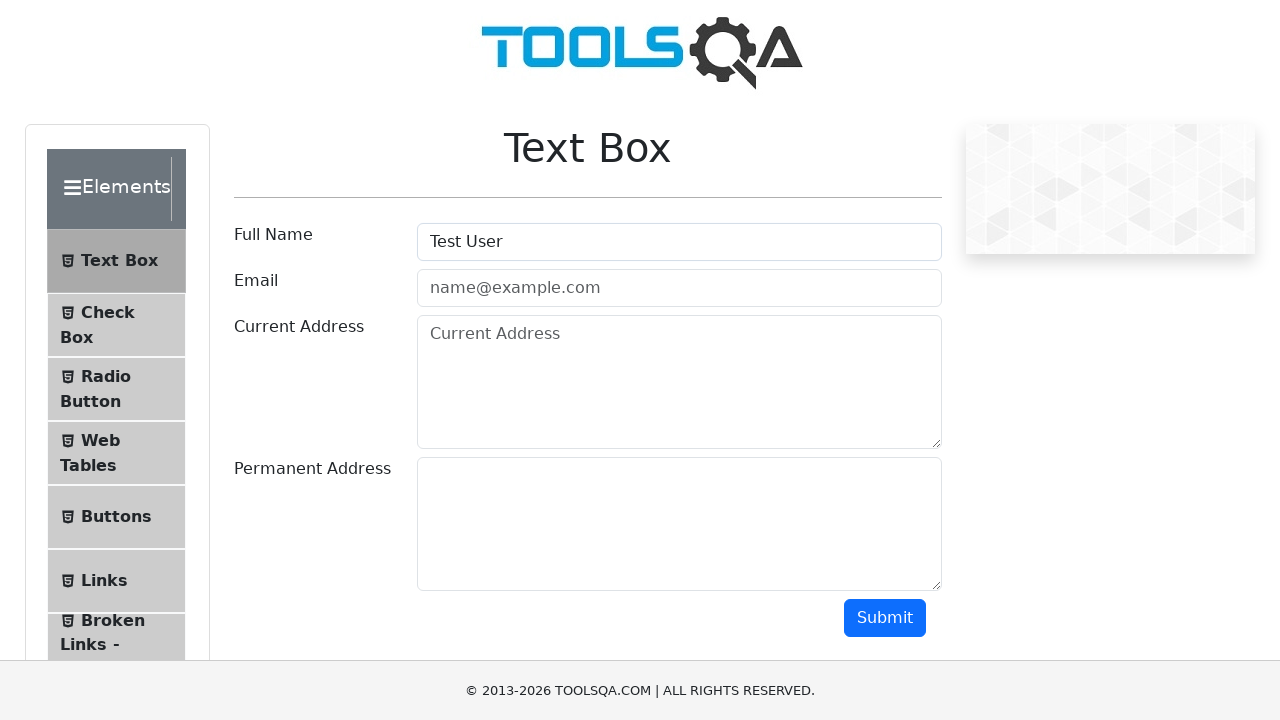

Filled email field with 'Test@gmail.com' on .form-control >> nth=1
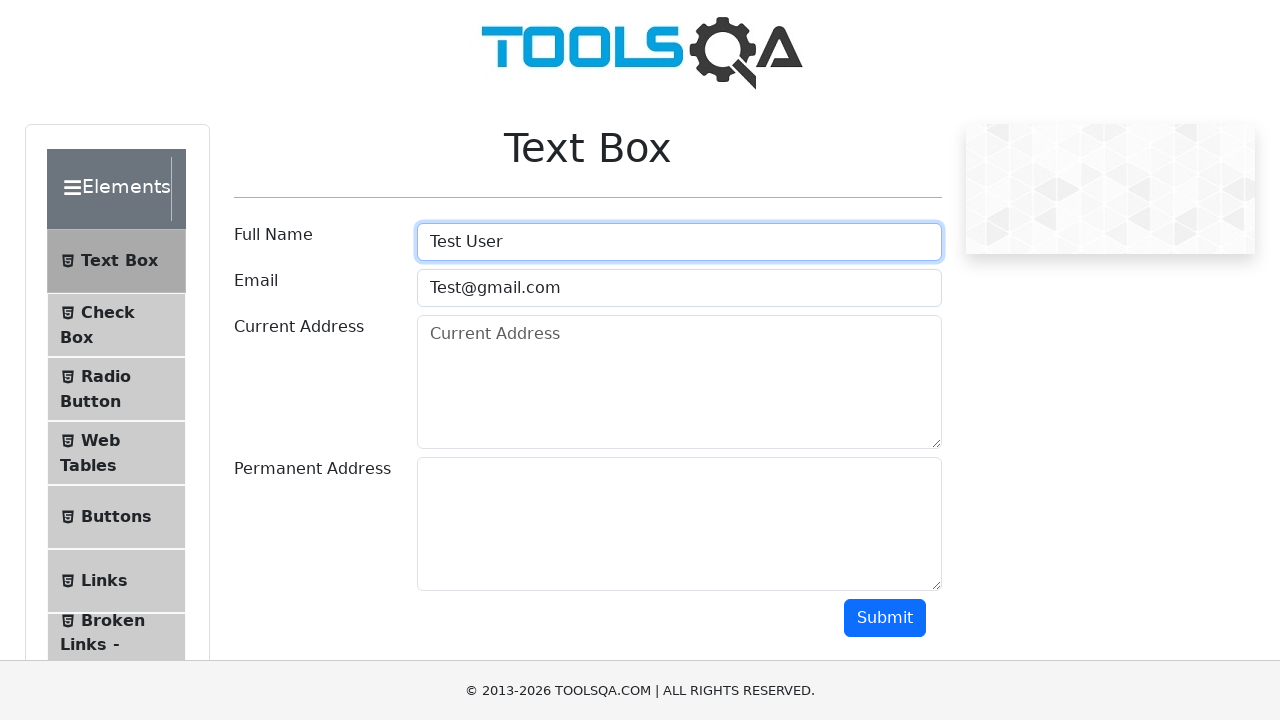

Filled current address field with 'Gulshan' on .form-control >> nth=2
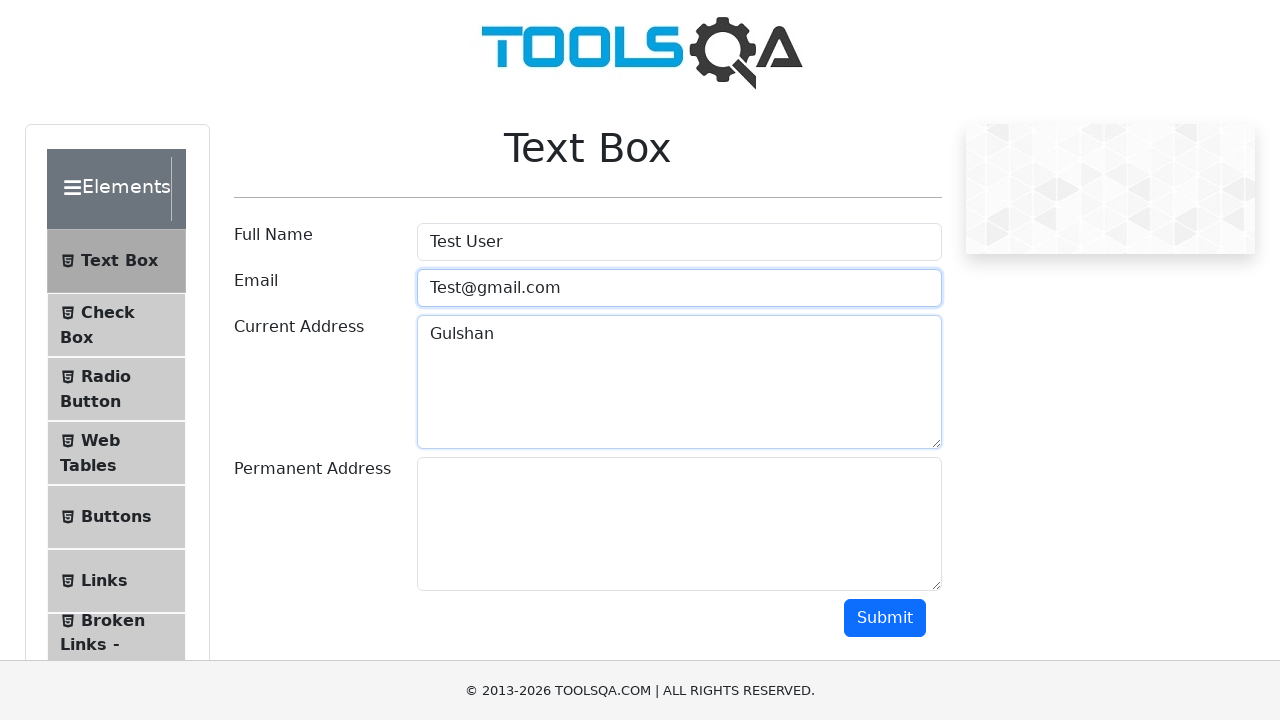

Filled permanent address field with 'Dhaka' on .form-control >> nth=3
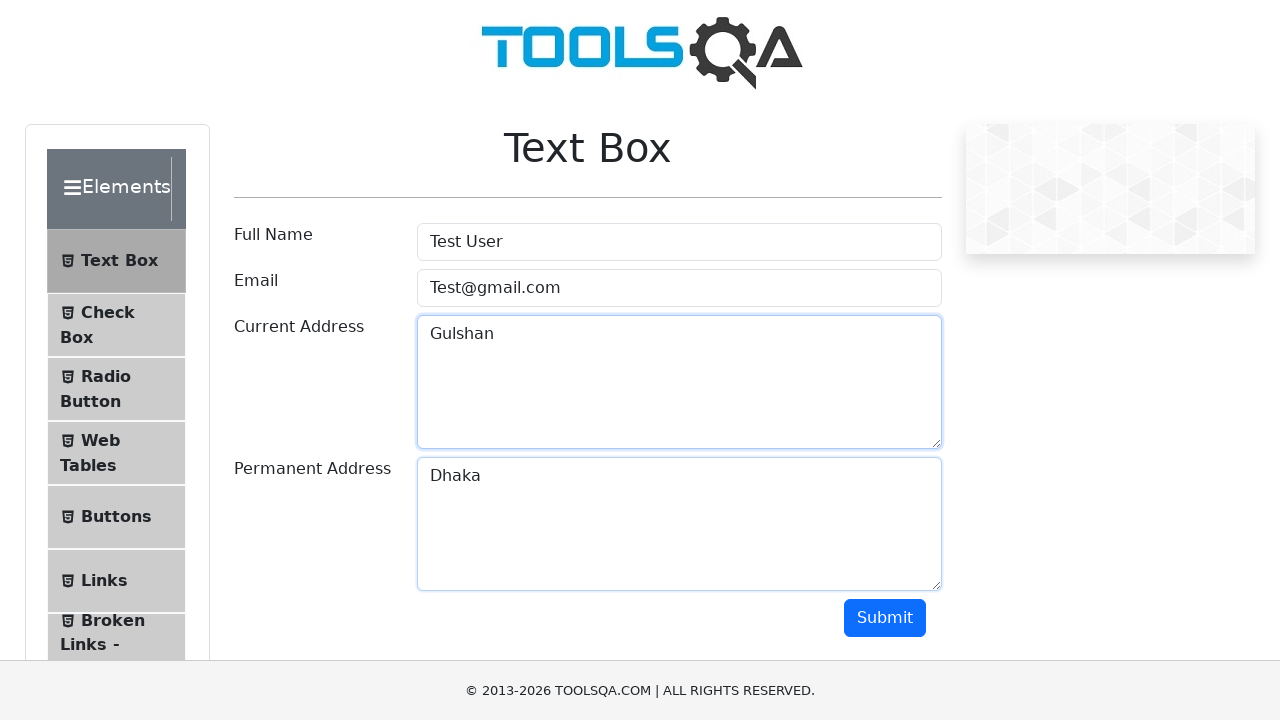

Scrolled down 500px to view submit button
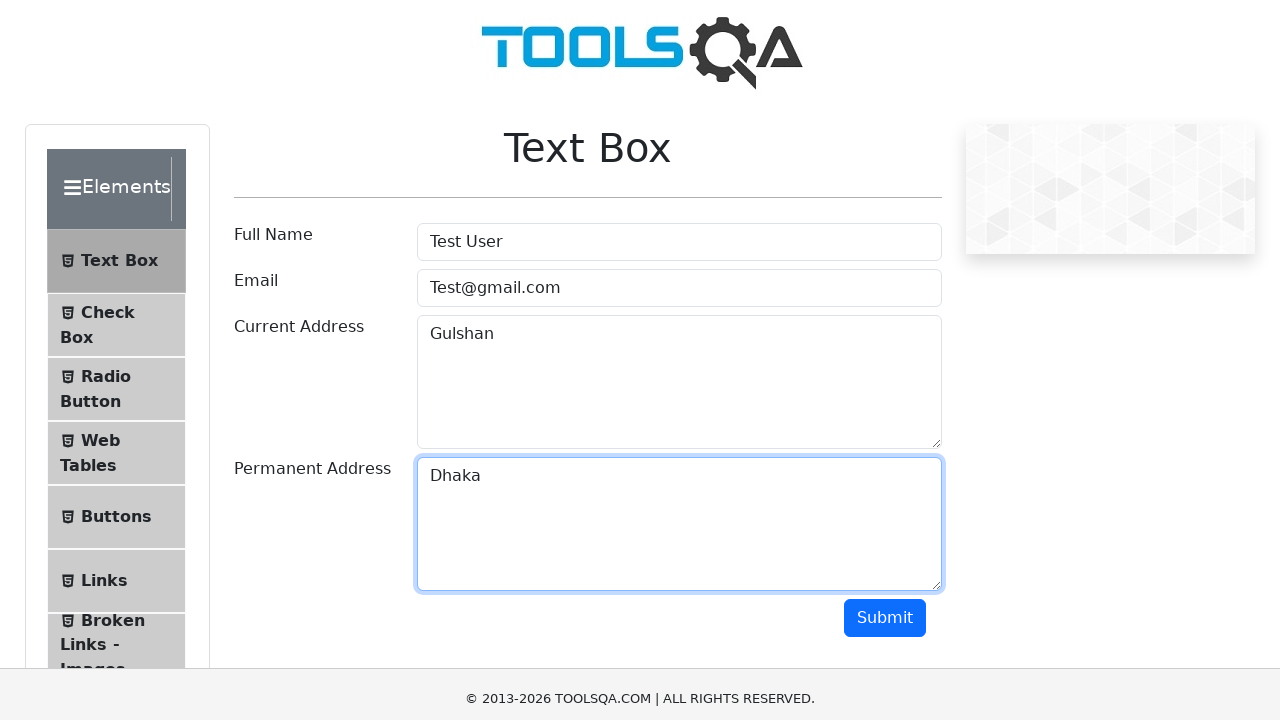

Located all buttons on the page
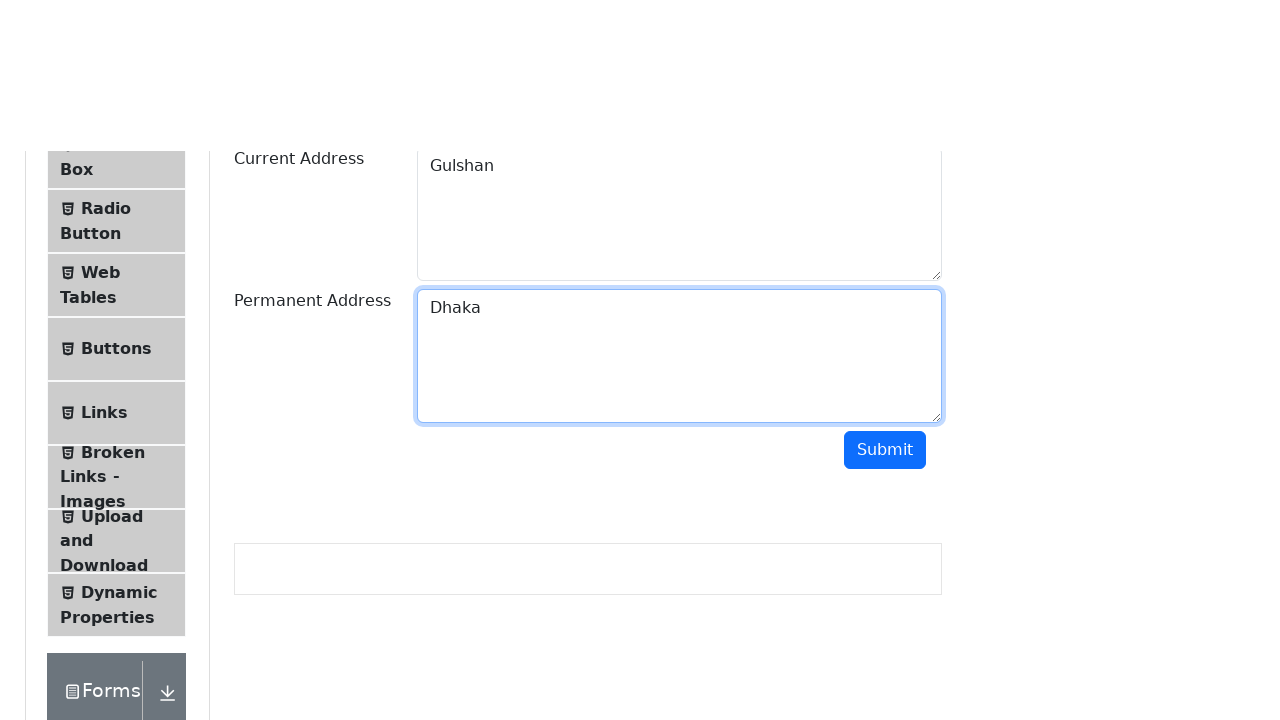

Clicked the submit button at (885, 118) on button >> nth=1
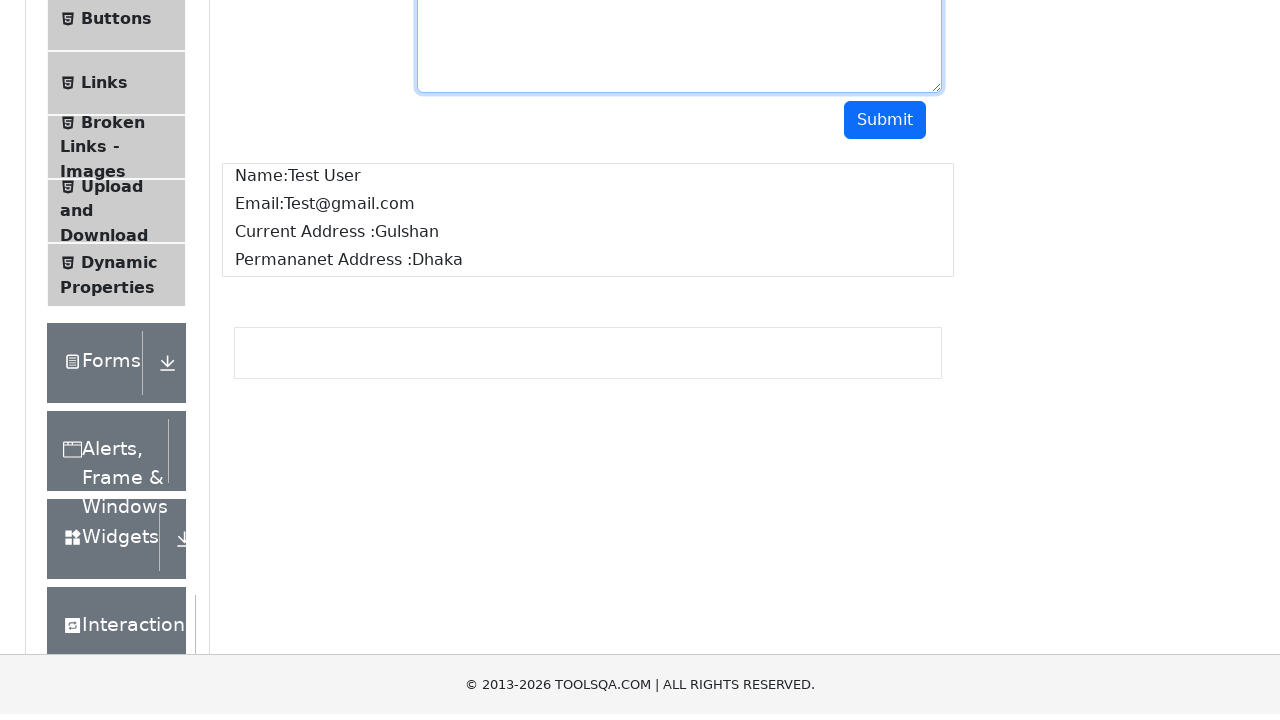

Located all result paragraphs
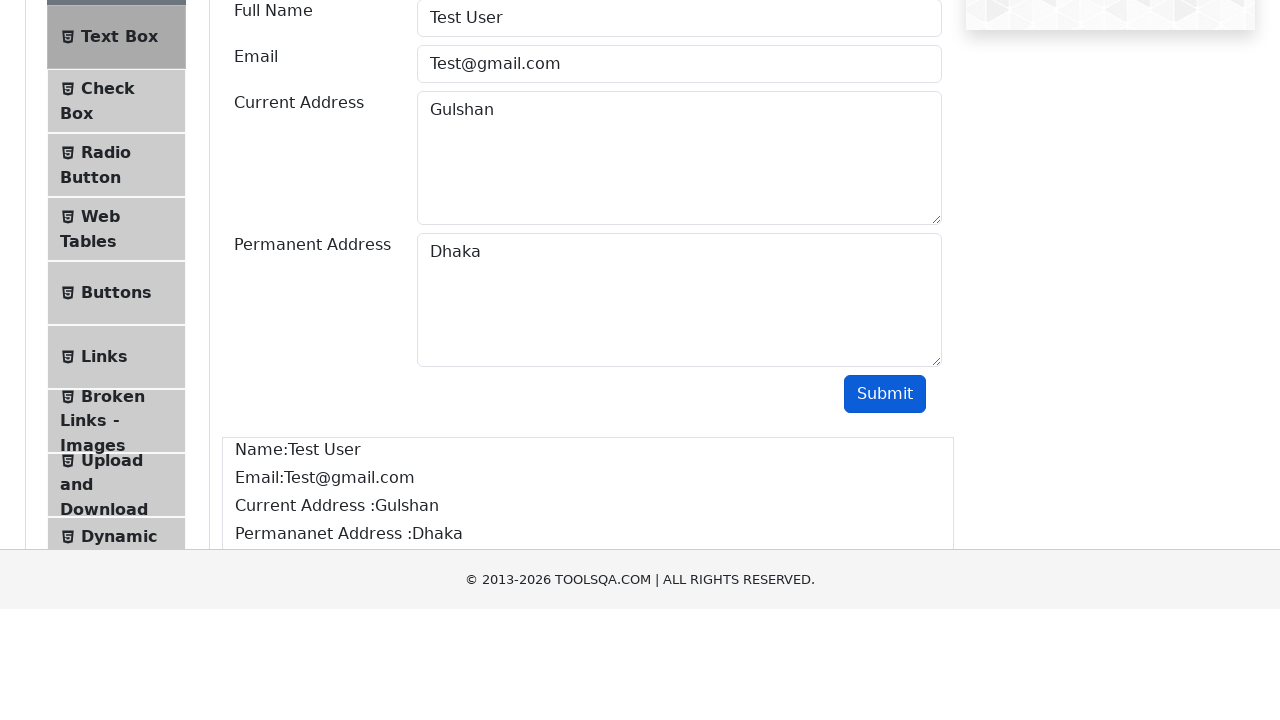

Verified 'Test User' appears in first result paragraph
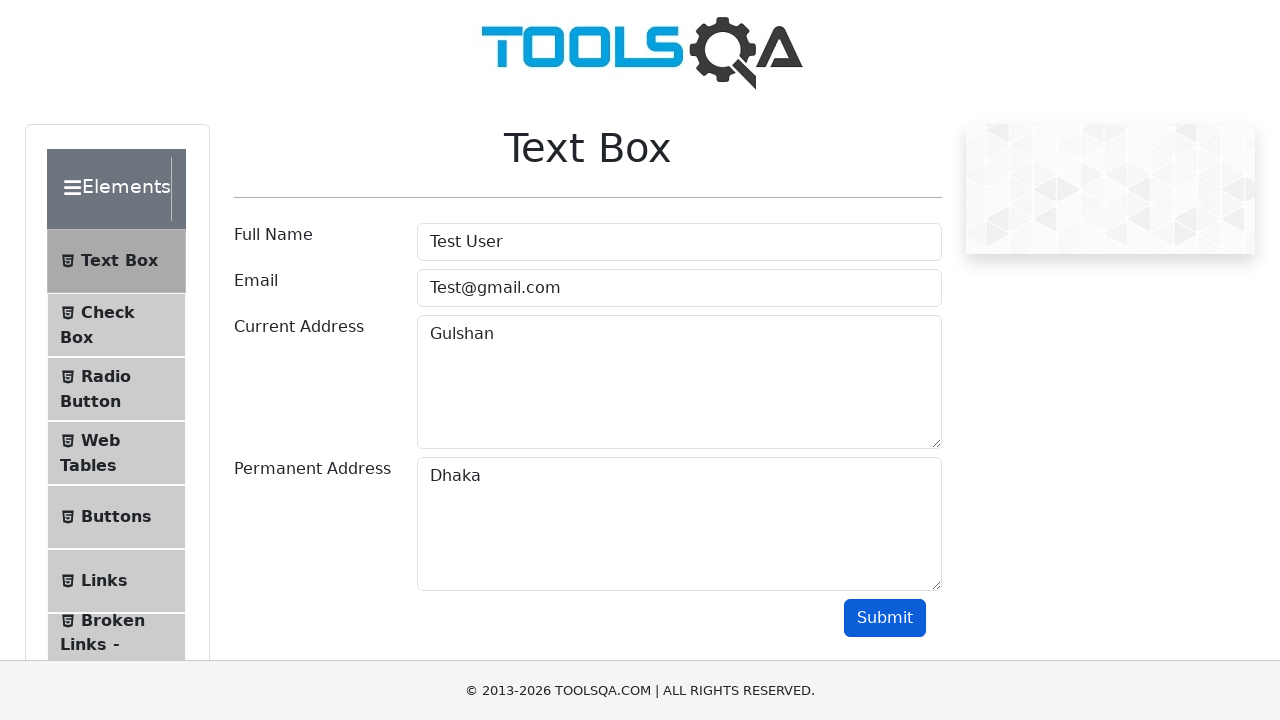

Verified 'Test@gmail.com' appears in second result paragraph
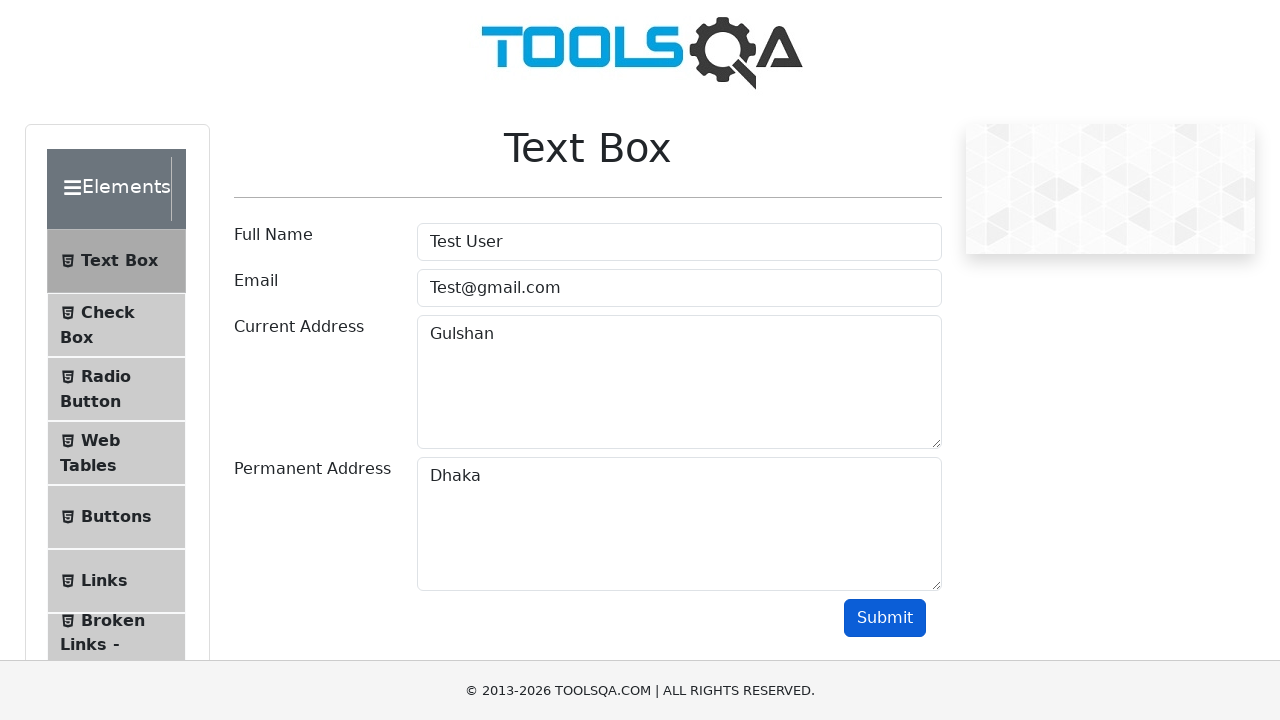

Verified 'Gulshan' appears in third result paragraph
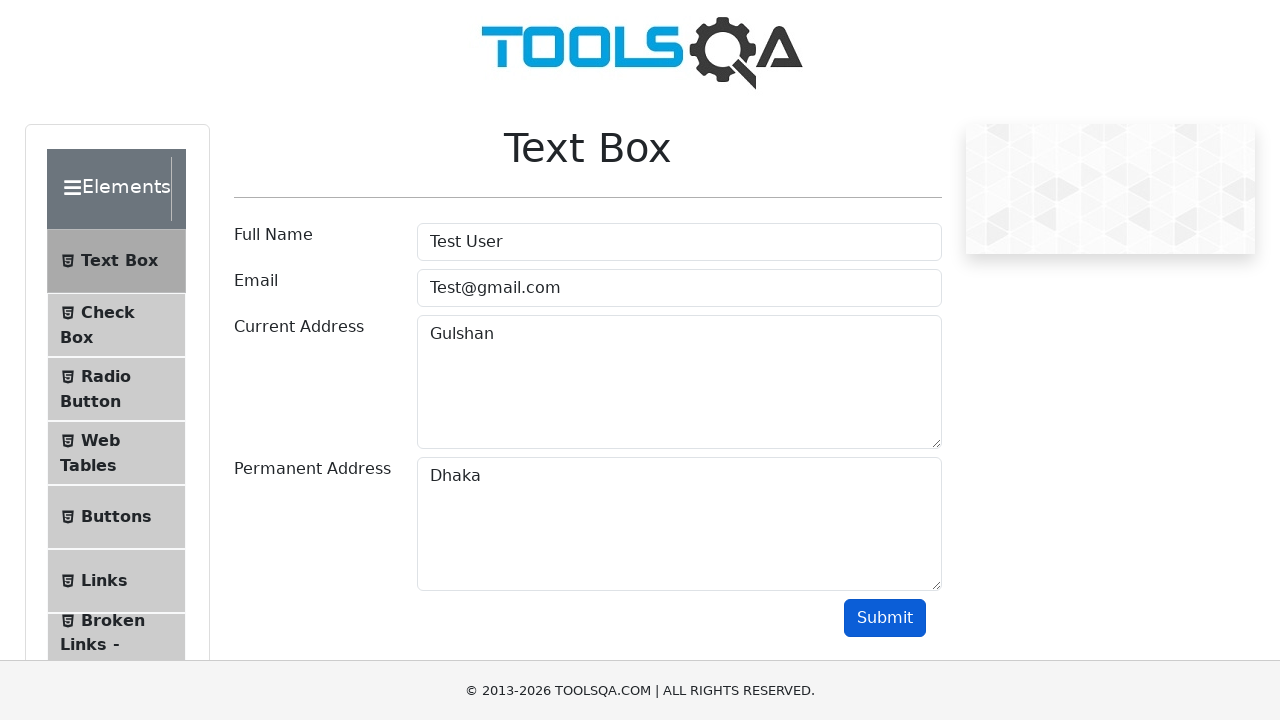

Verified 'Dhaka' appears in fourth result paragraph
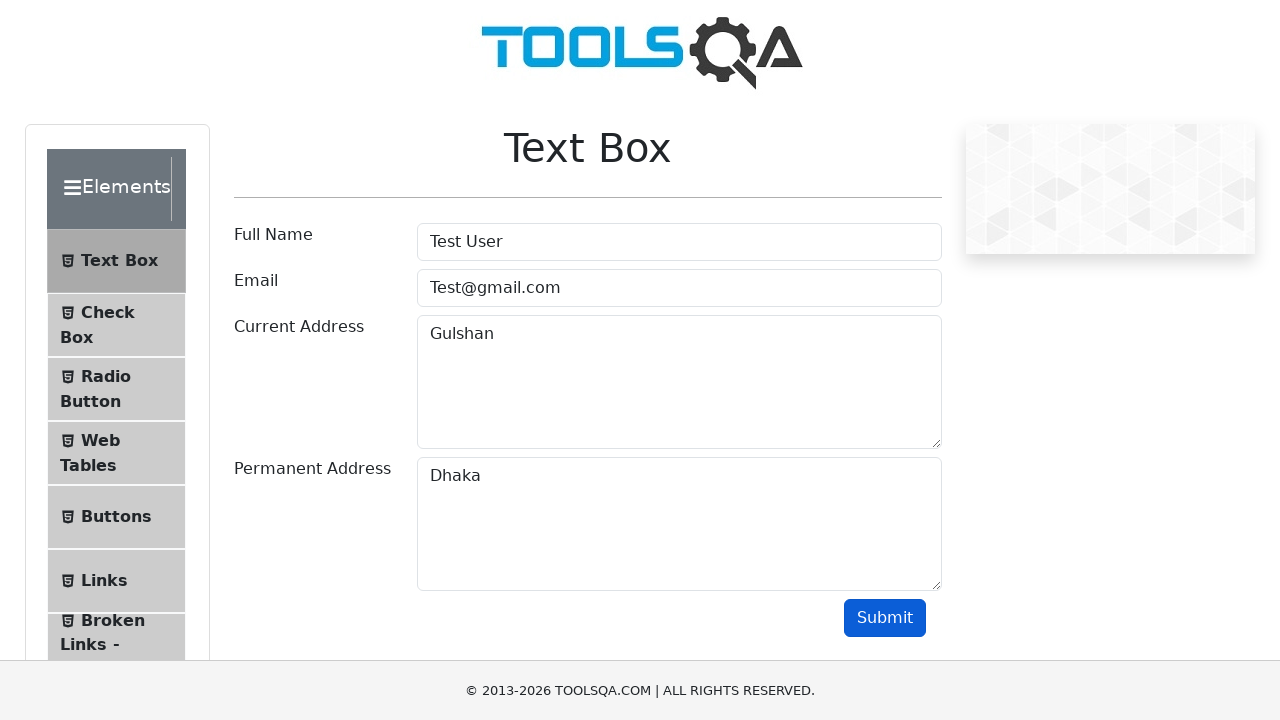

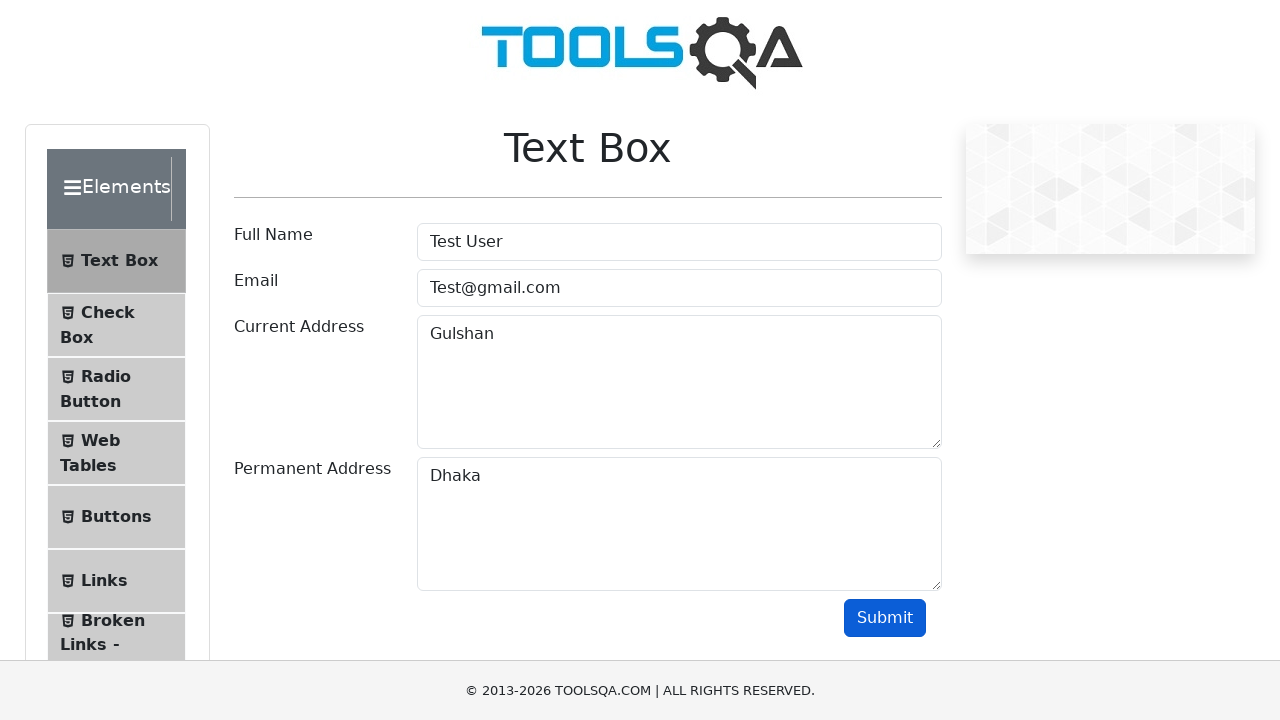